Tests handling a JavaScript confirmation dialog by clicking a button that triggers a confirm and dismissing it

Starting URL: https://www.selenium.dev/documentation/webdriver/interactions/alerts/

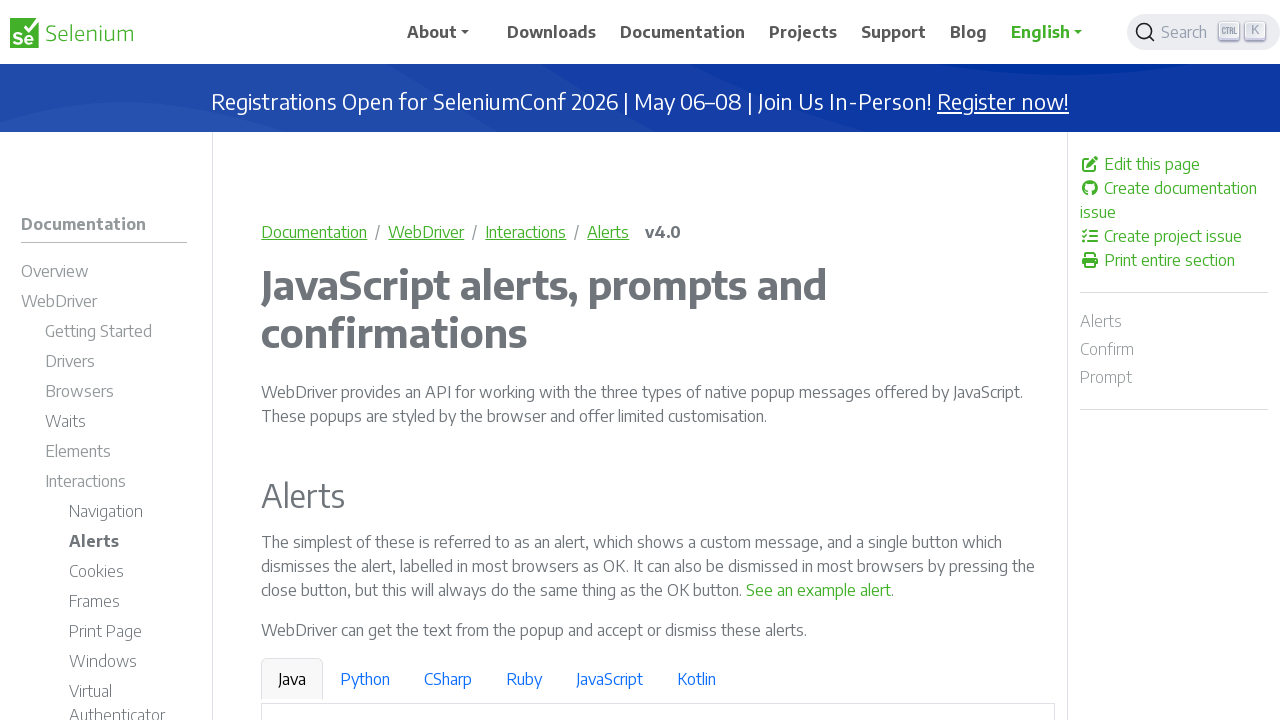

Verified page title is 'JavaScript alerts, prompts and confirmations | Selenium'
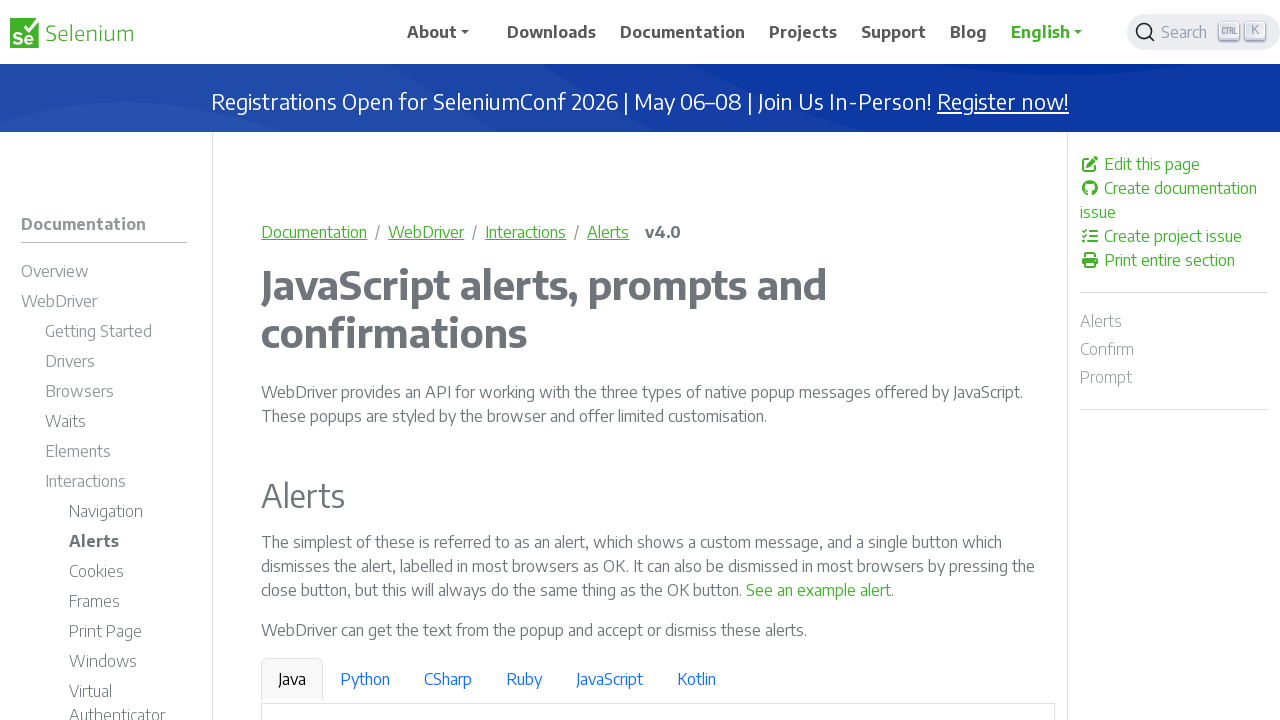

Set up dialog handler to dismiss the confirmation dialog
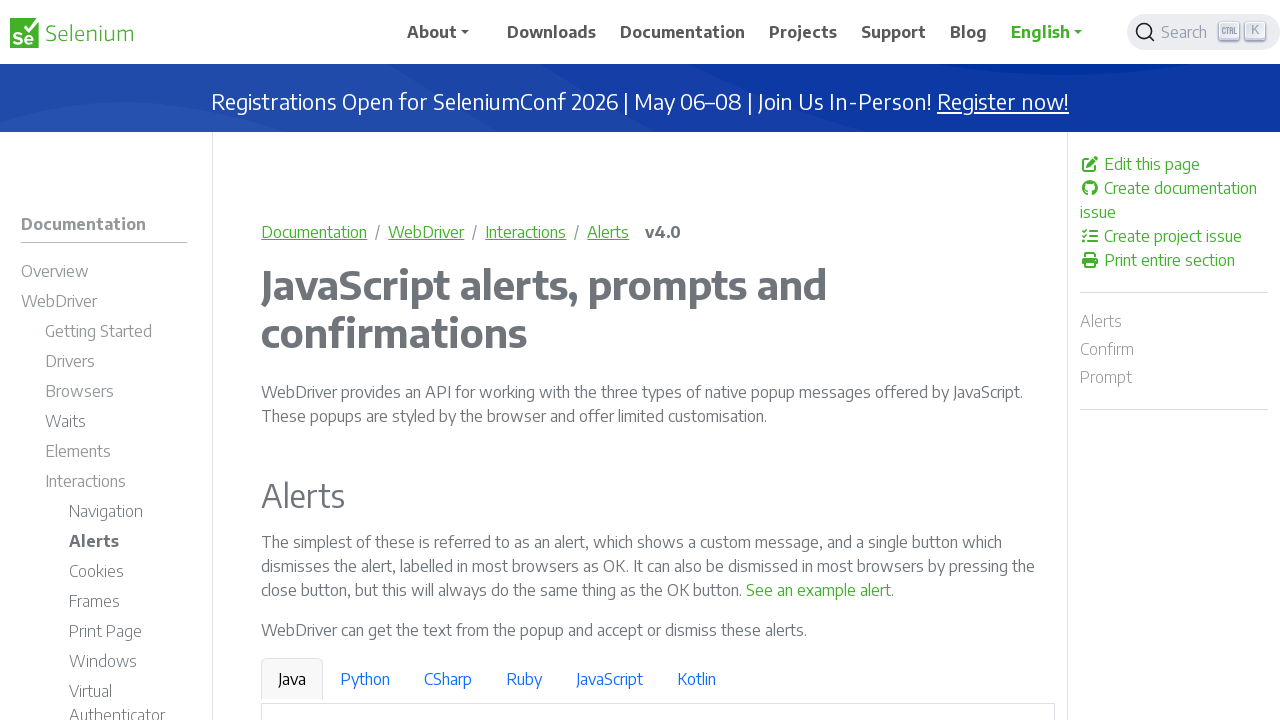

Clicked 'See a sample confirm' button to trigger confirmation dialog at (964, 361) on internal:text="See a sample confirm"s
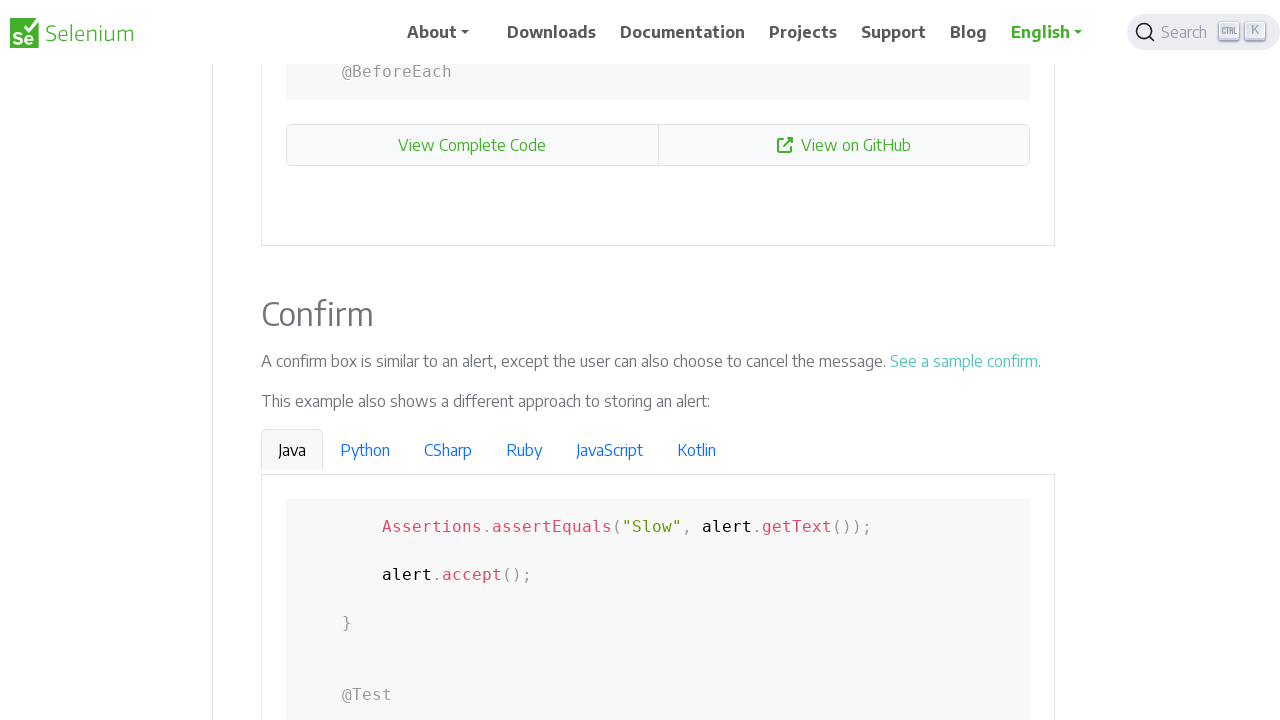

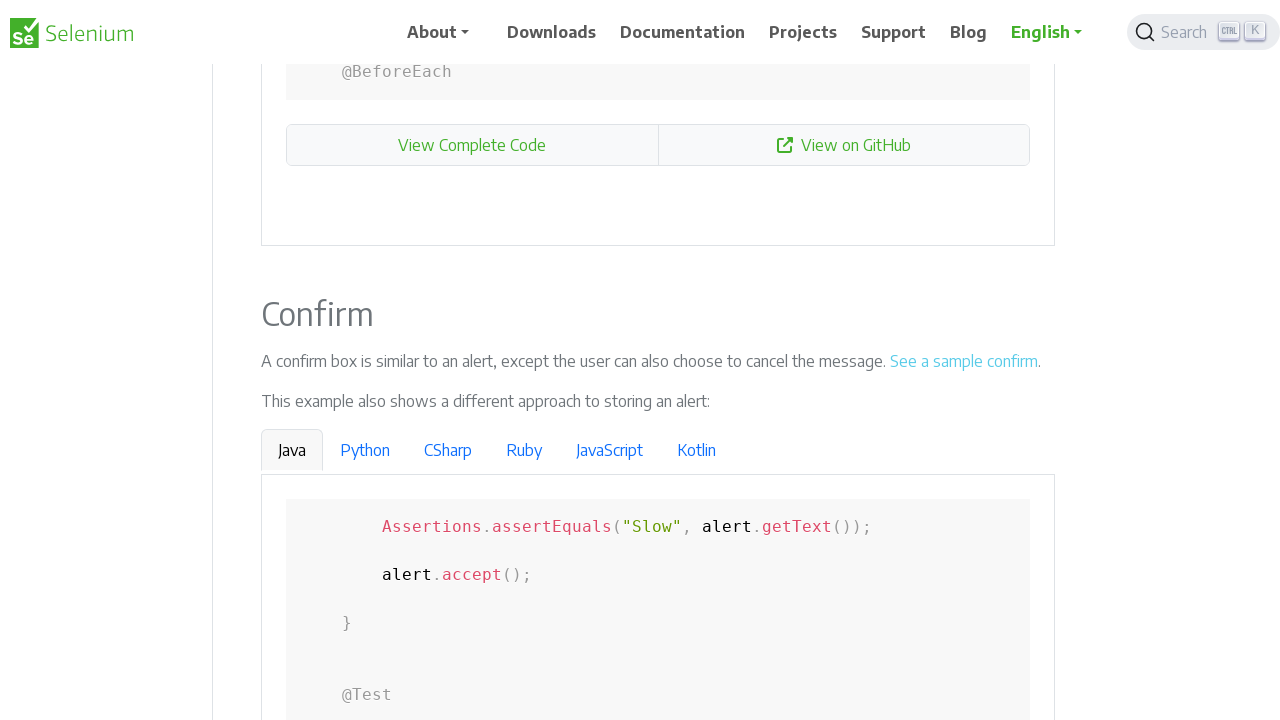